Navigates to a YouTube playlist page and scrolls down to load all videos using infinite scroll, then verifies video elements are present

Starting URL: https://www.youtube.com/playlist?list=PLrAXtmErZgOeiKm4sgNOknGvNjby9efdf

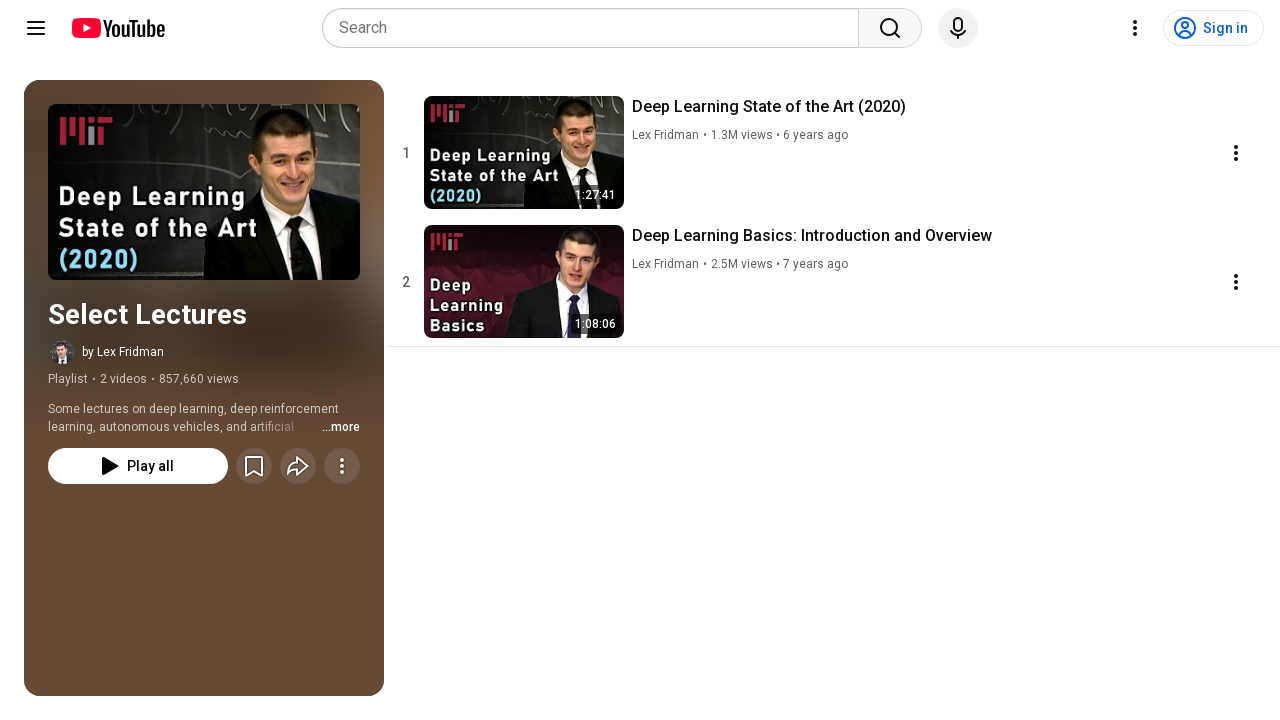

Waited for initial playlist video titles to load
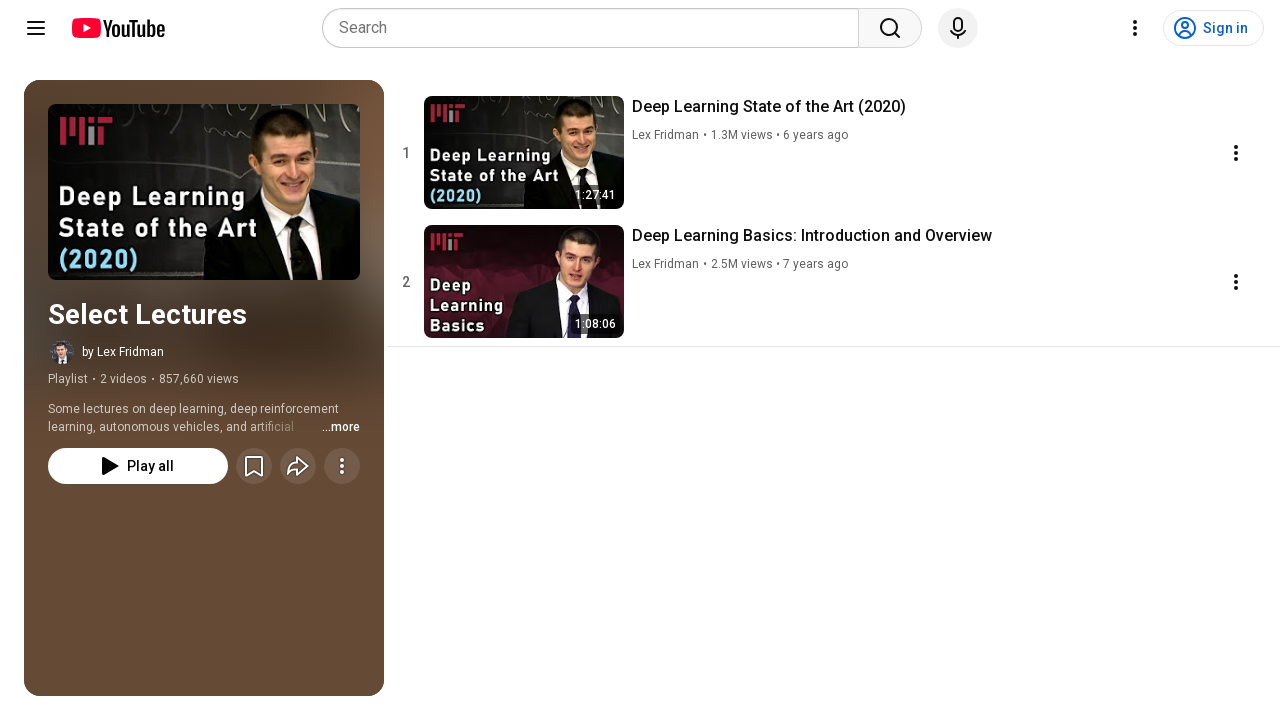

Captured initial scroll height
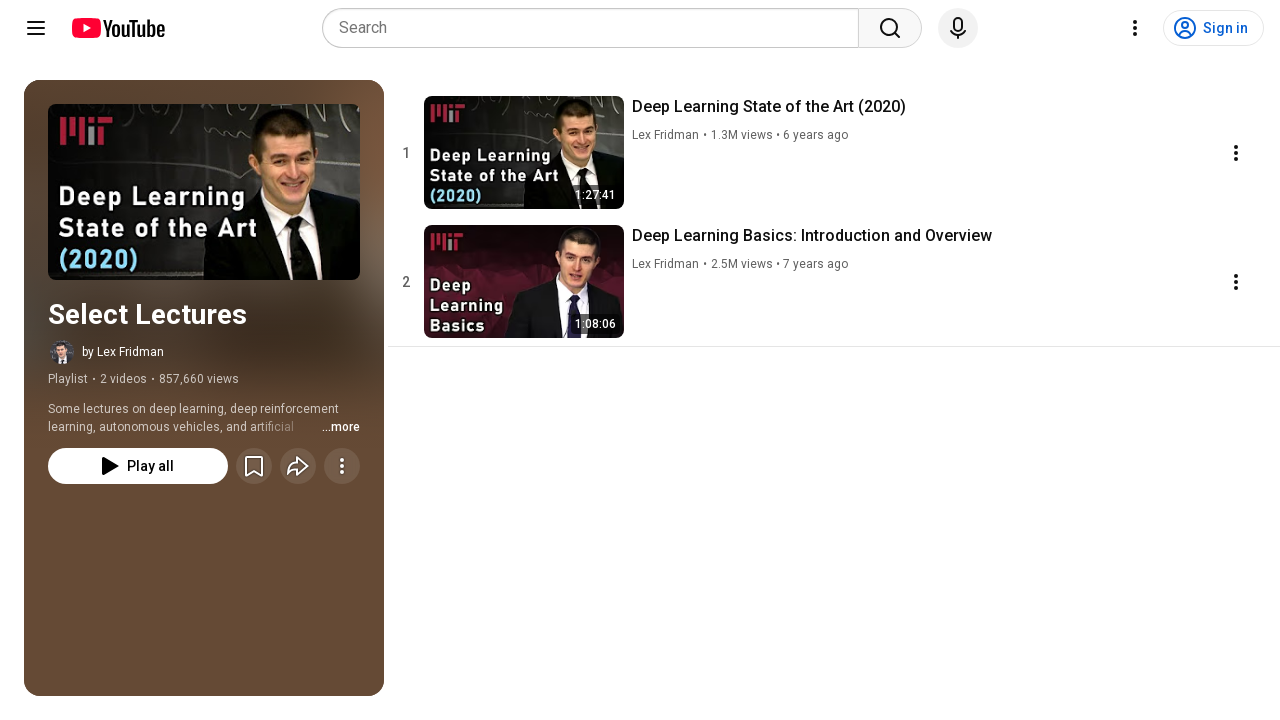

Scrolled to bottom of playlist page
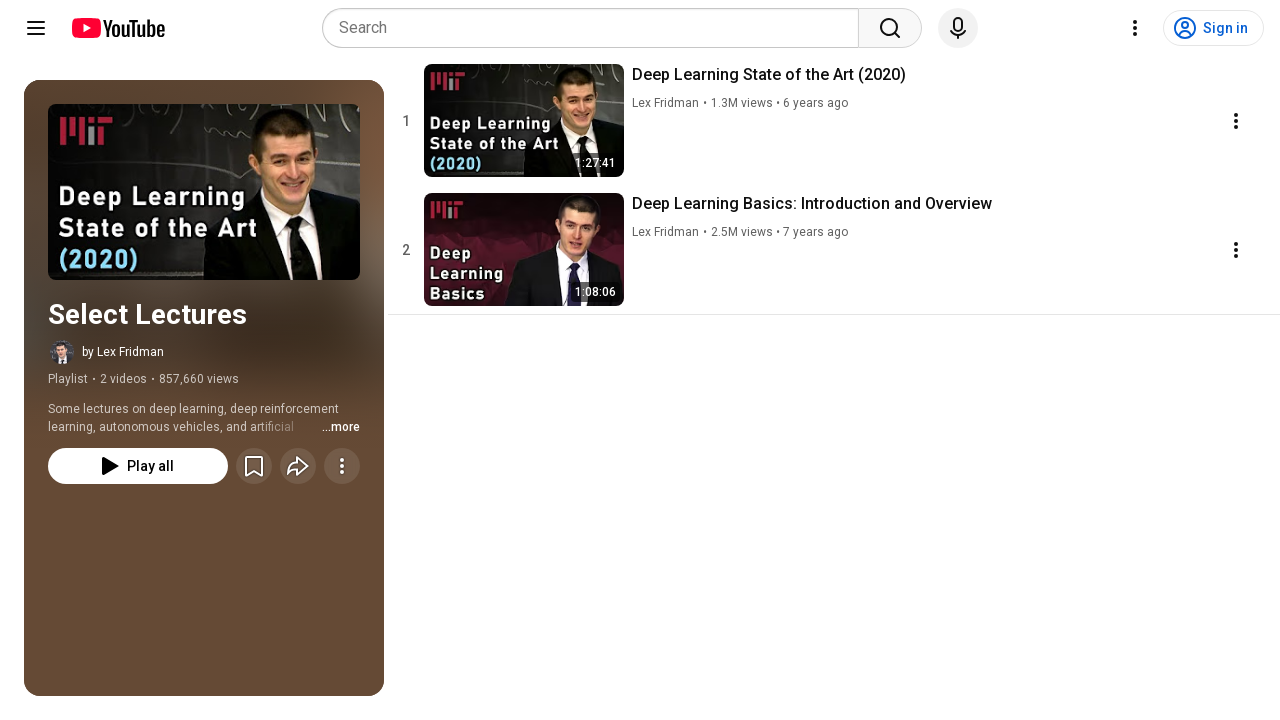

Waited 2 seconds for new content to load
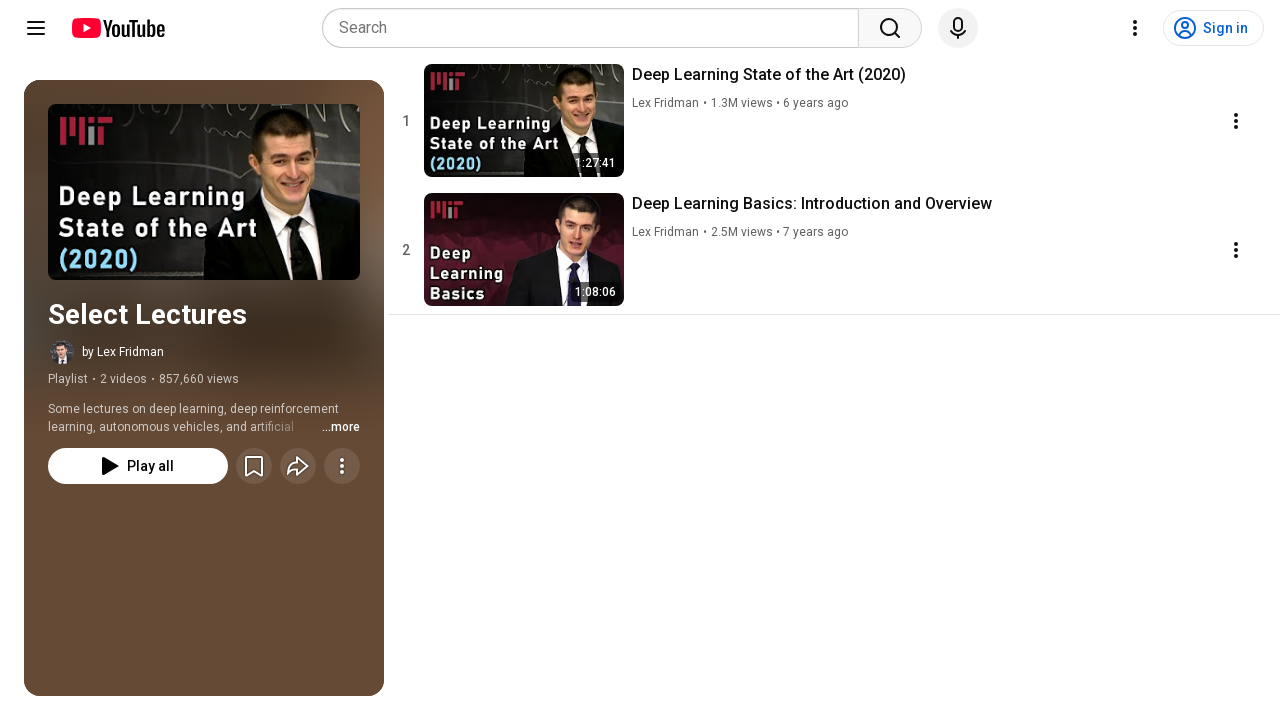

Checked new scroll height after loading content
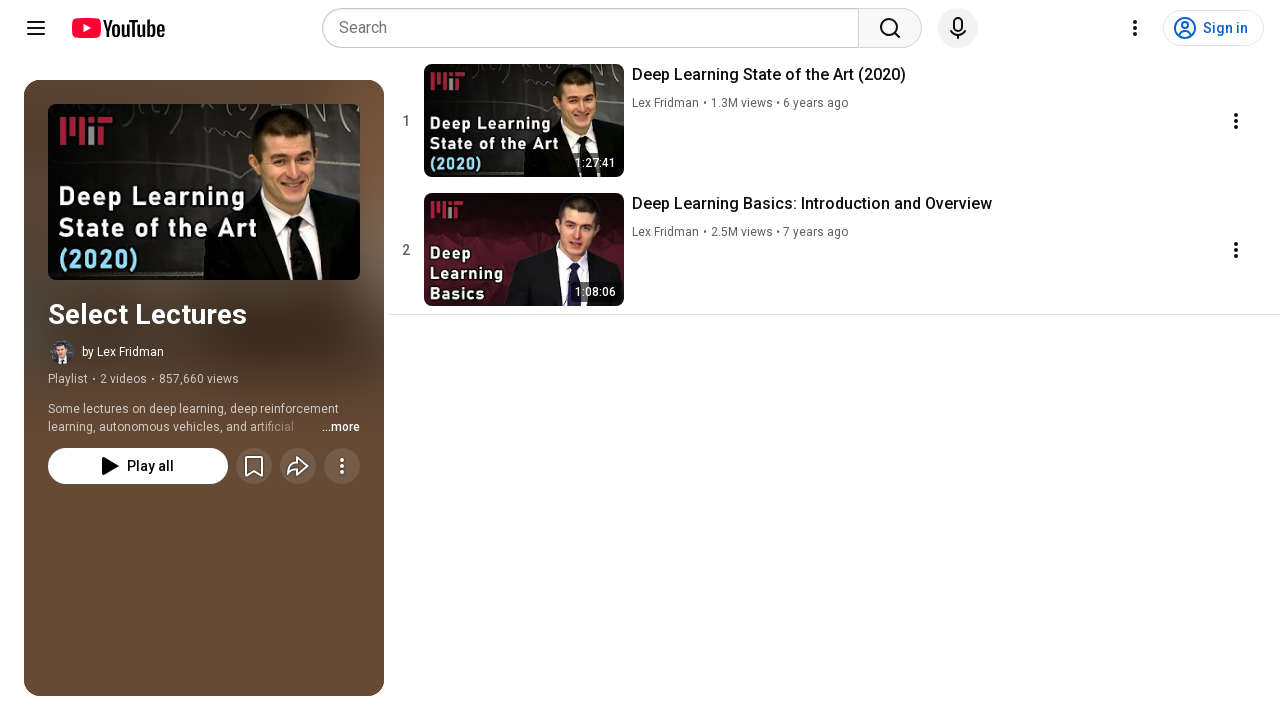

Reached bottom of playlist - no more content to load
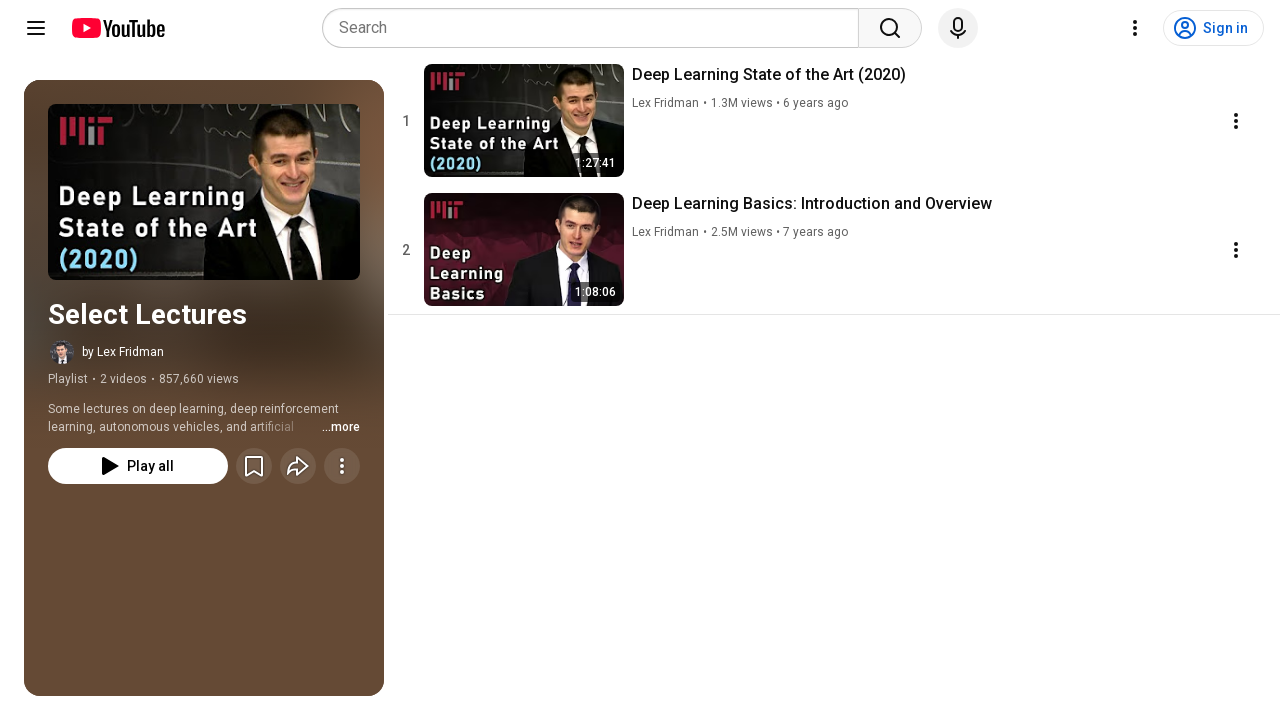

Verified video title elements are present after infinite scroll completed
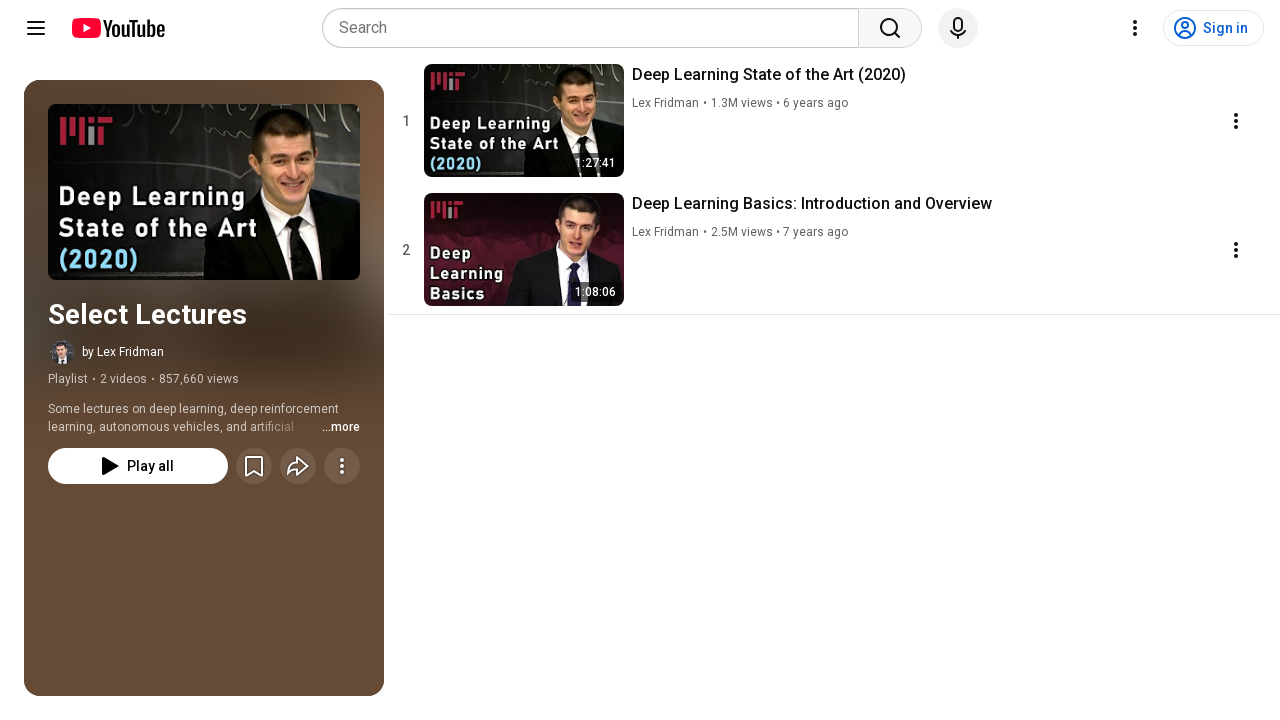

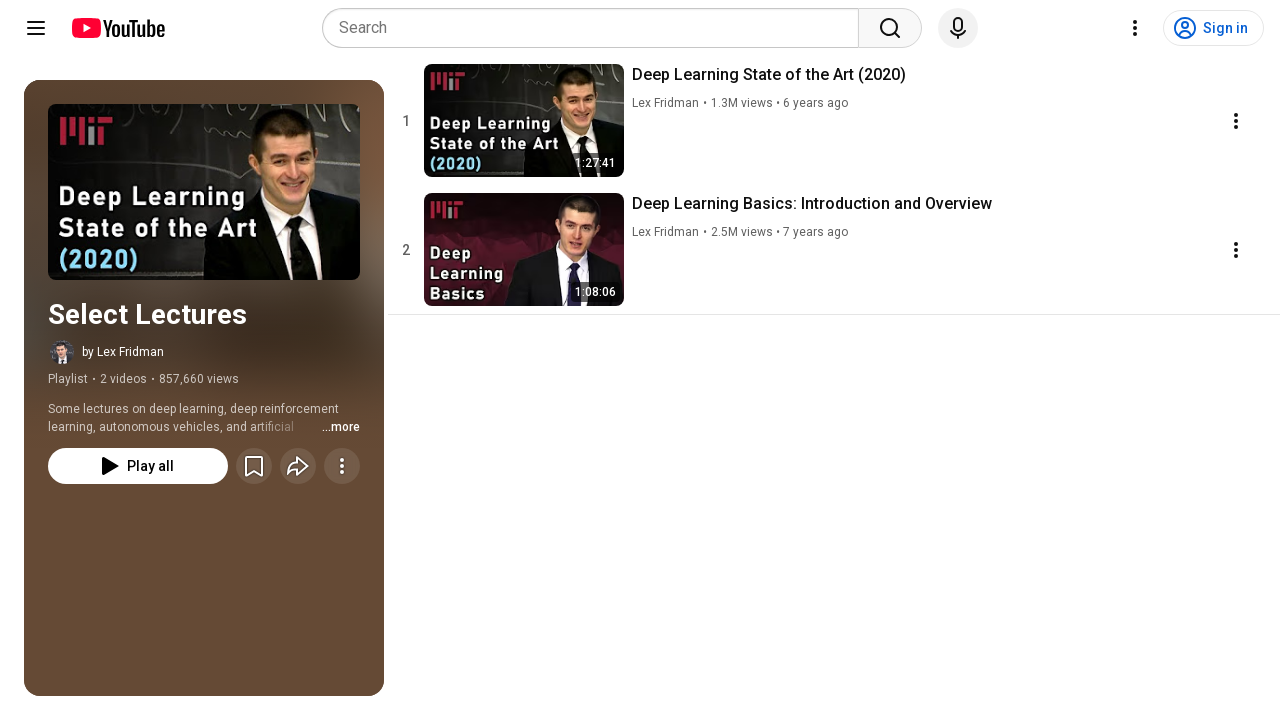